Tests dropdown interactions including verifying default selection, selecting options by attribute, text, and index

Starting URL: https://the-internet.herokuapp.com/dropdown

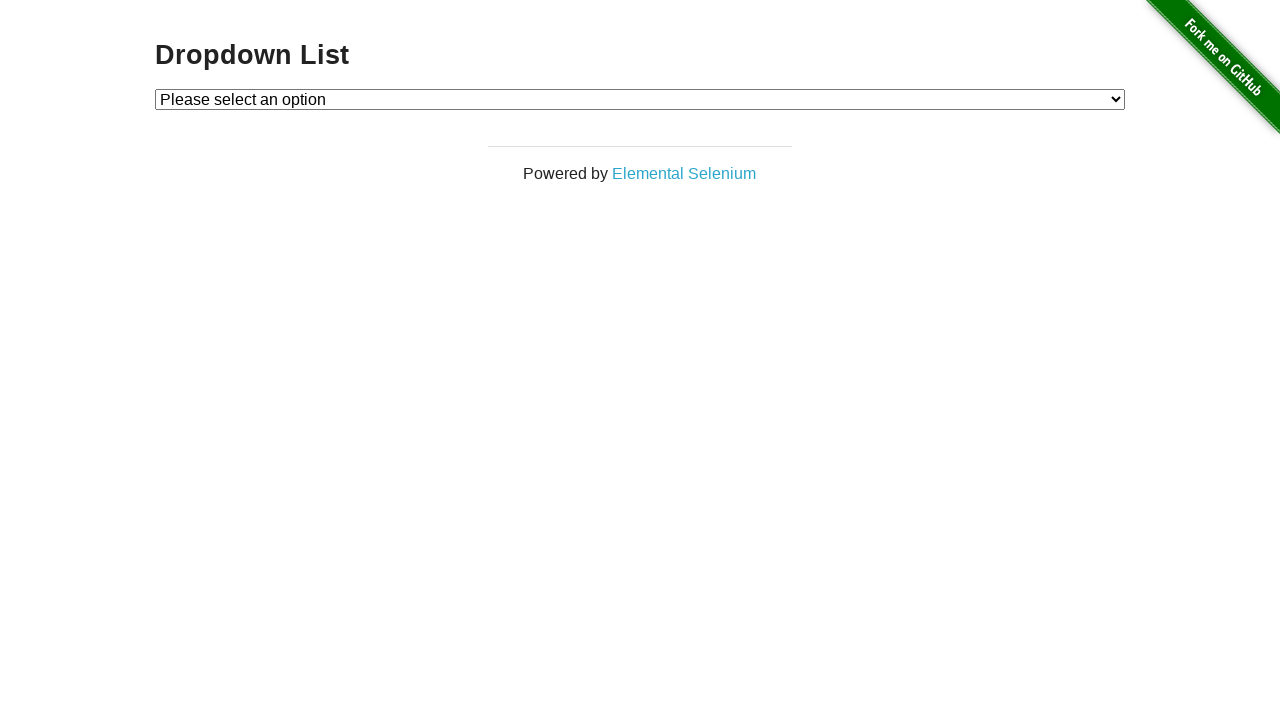

Waited for dropdown to be visible
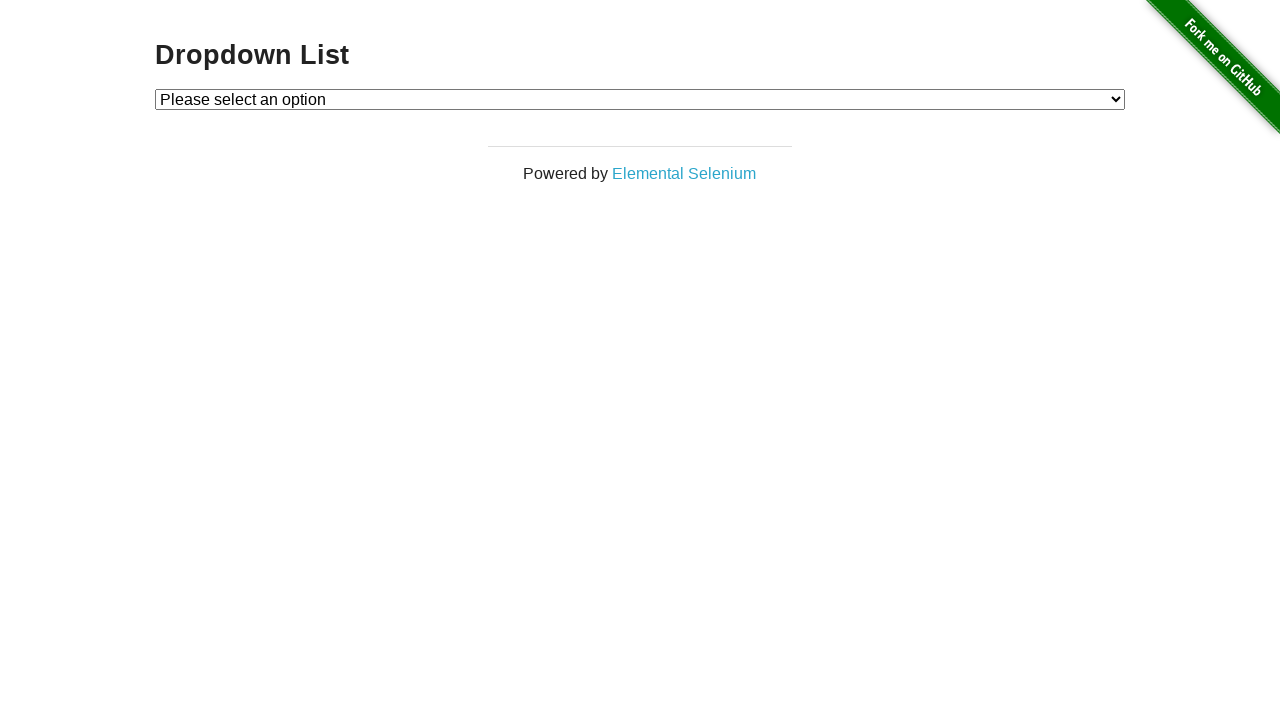

Selected dropdown option by value attribute '1' on #dropdown
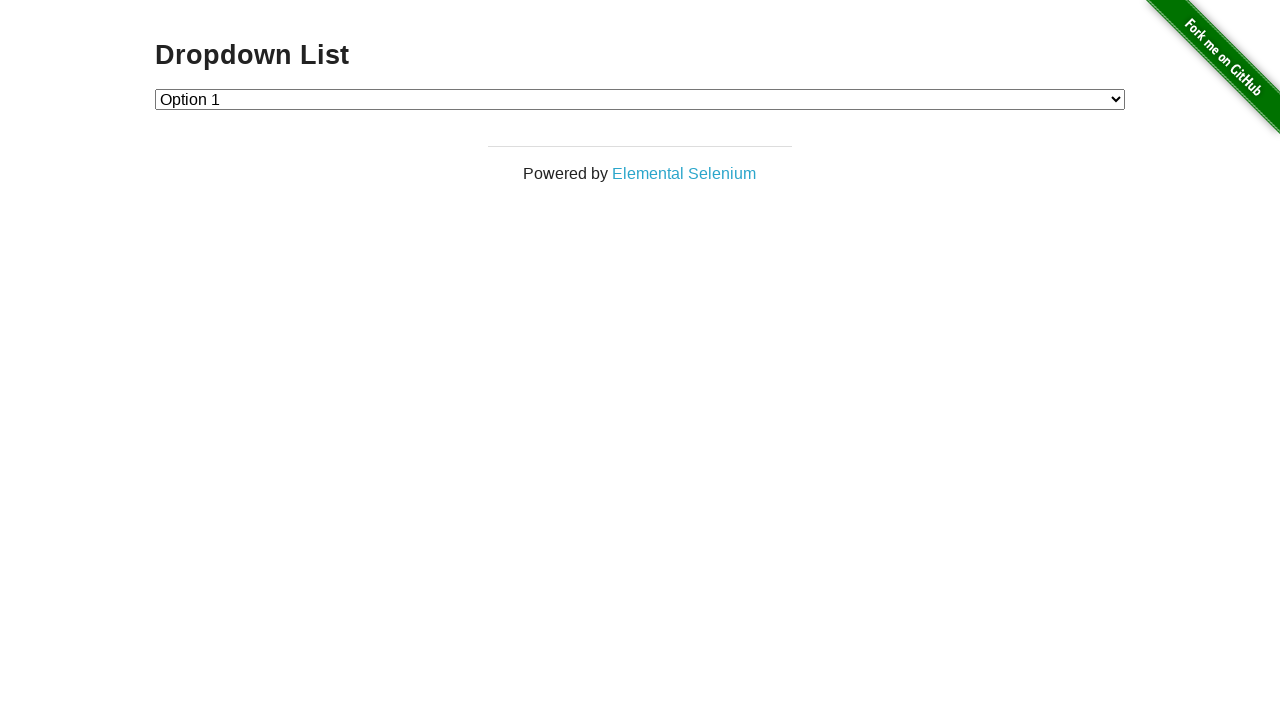

Selected dropdown option by visible text 'Option 1' on #dropdown
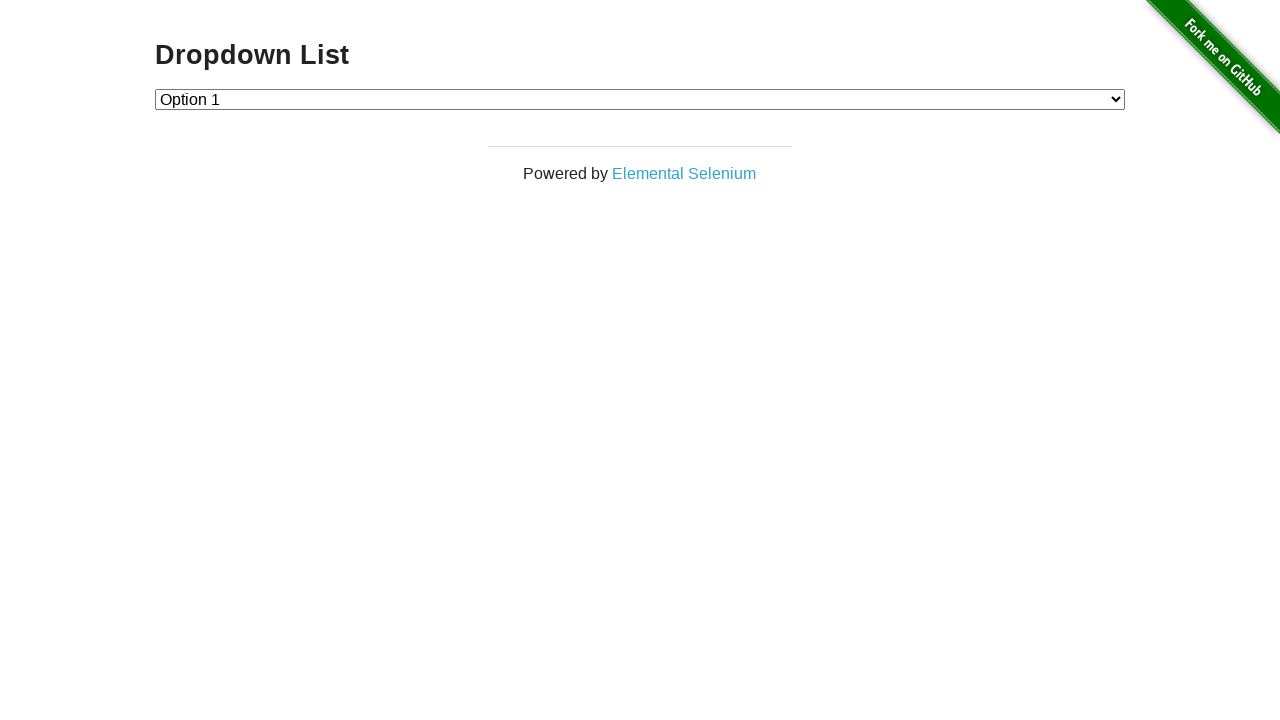

Selected dropdown option by index 0 (first option) on #dropdown
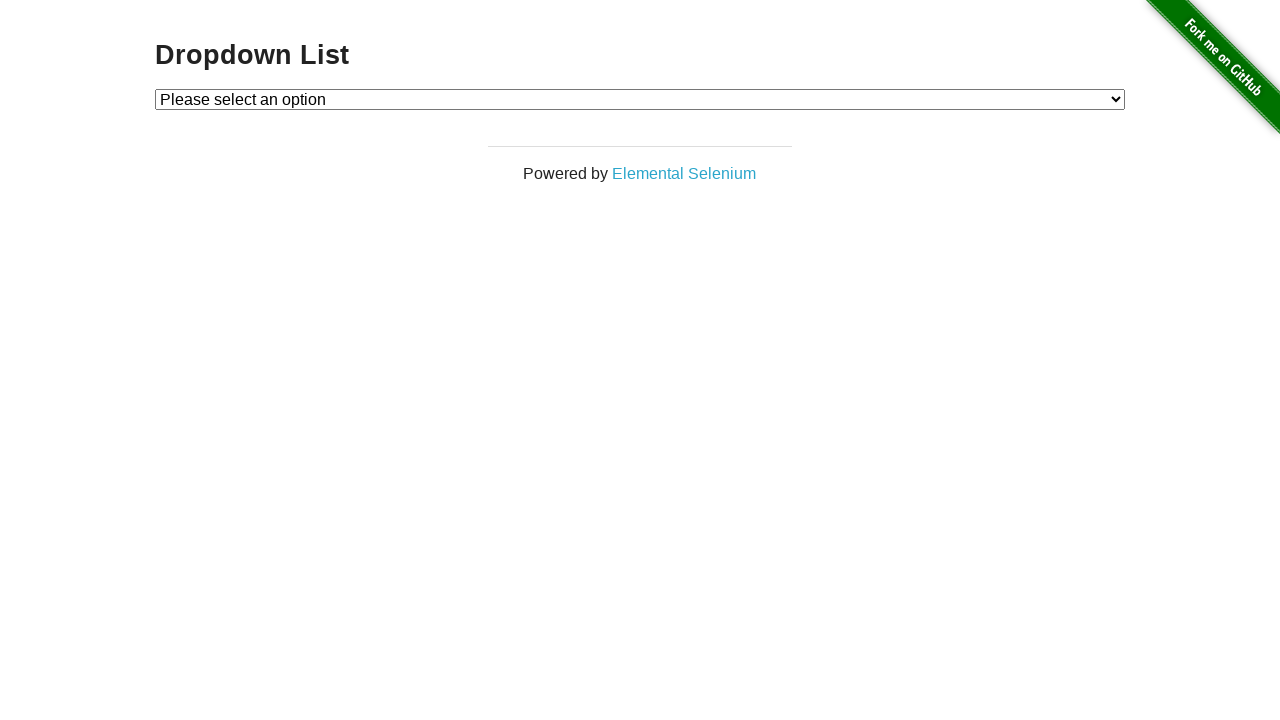

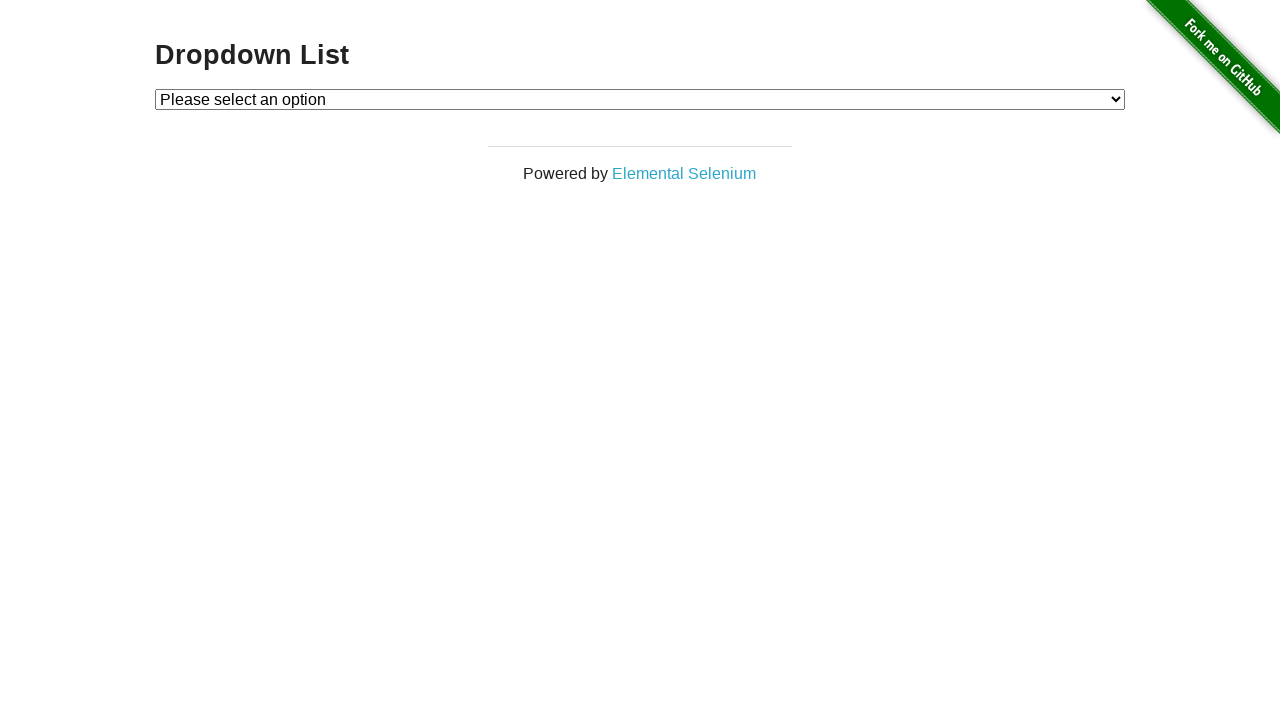